Interacts with dropdown menus to perform single select, multi-select, and deselect operations

Starting URL: https://demoqa.com/select-menu

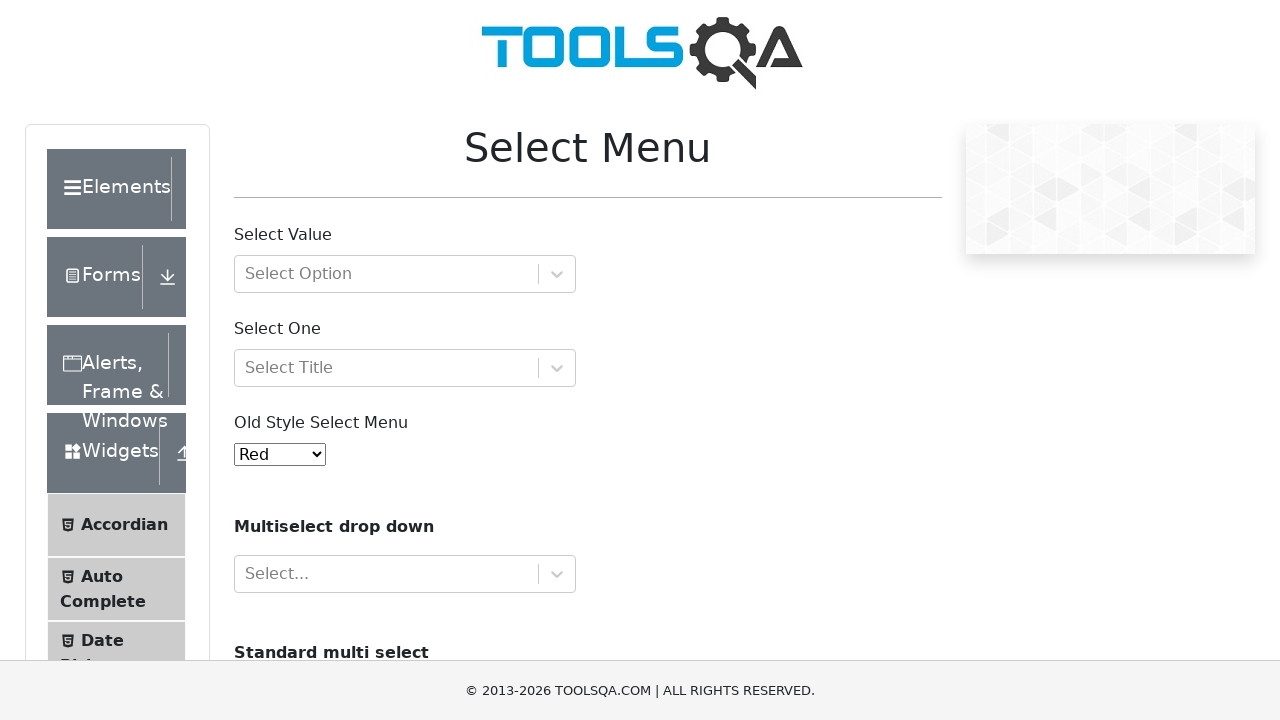

Selected 'Black' option from single select dropdown on #oldSelectMenu
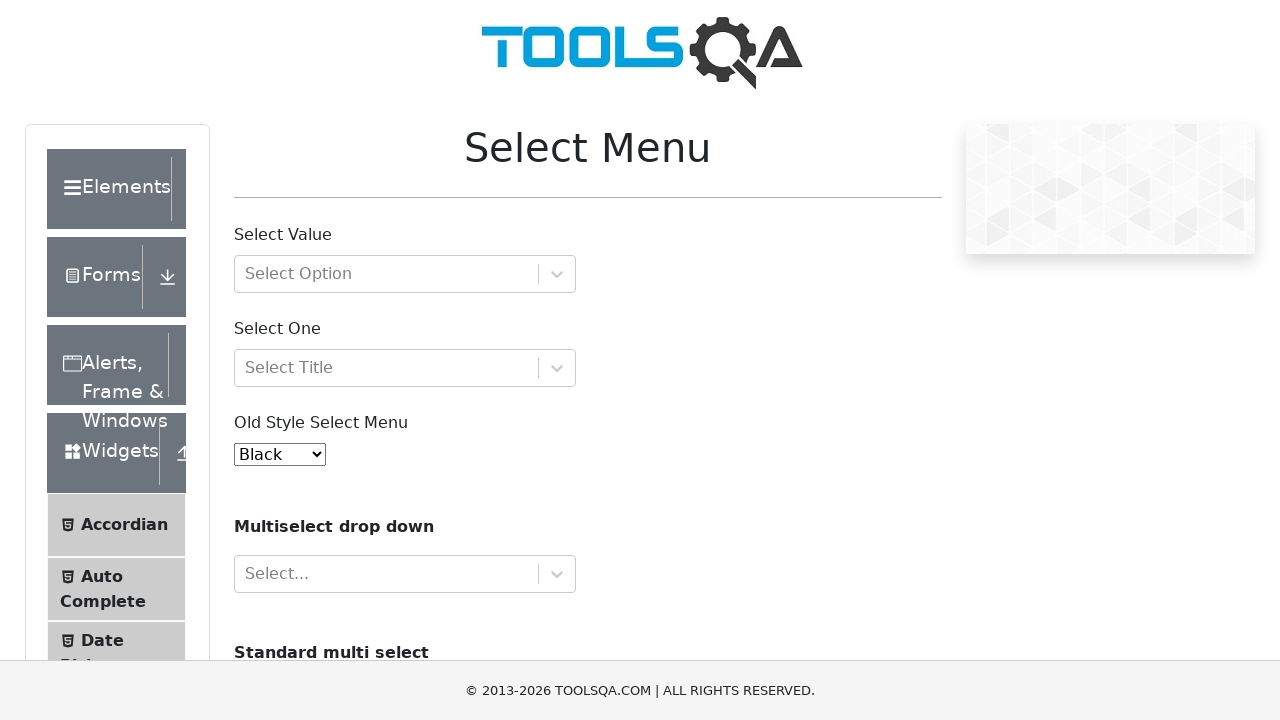

Selected option at index 1 (Saab) from multi-select dropdown on #cars
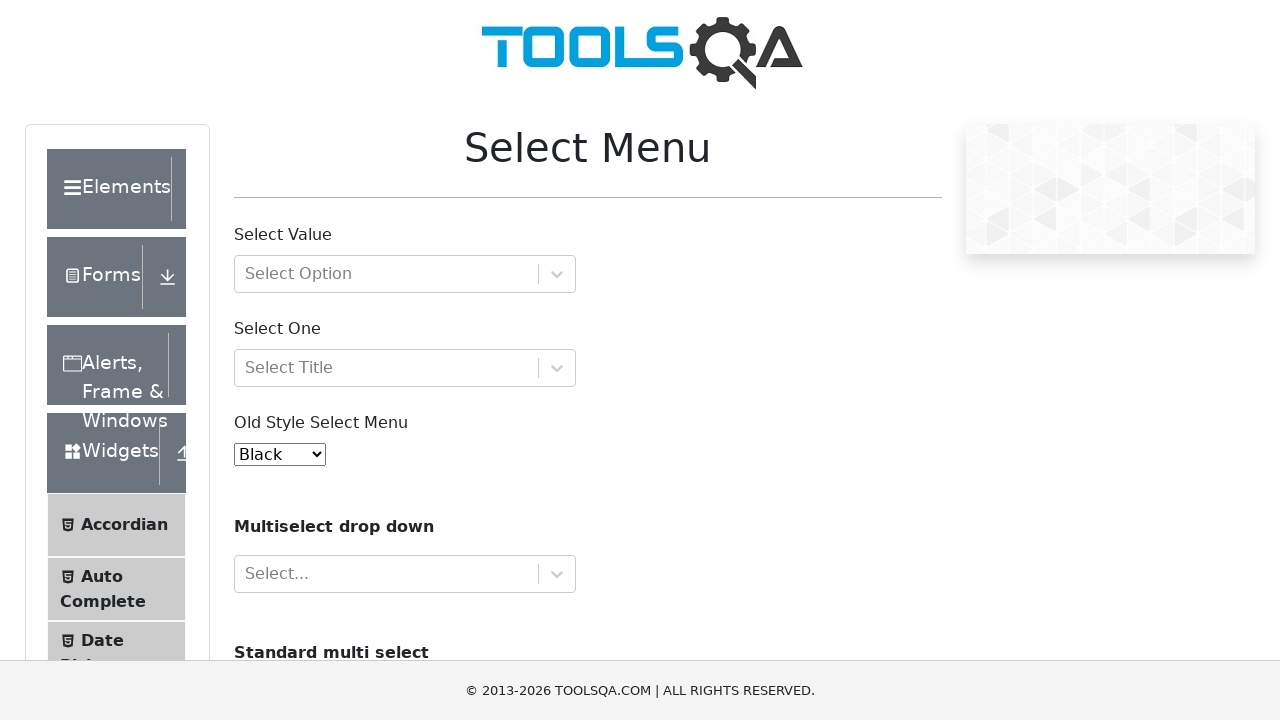

Selected 'audi' option from multi-select dropdown on #cars
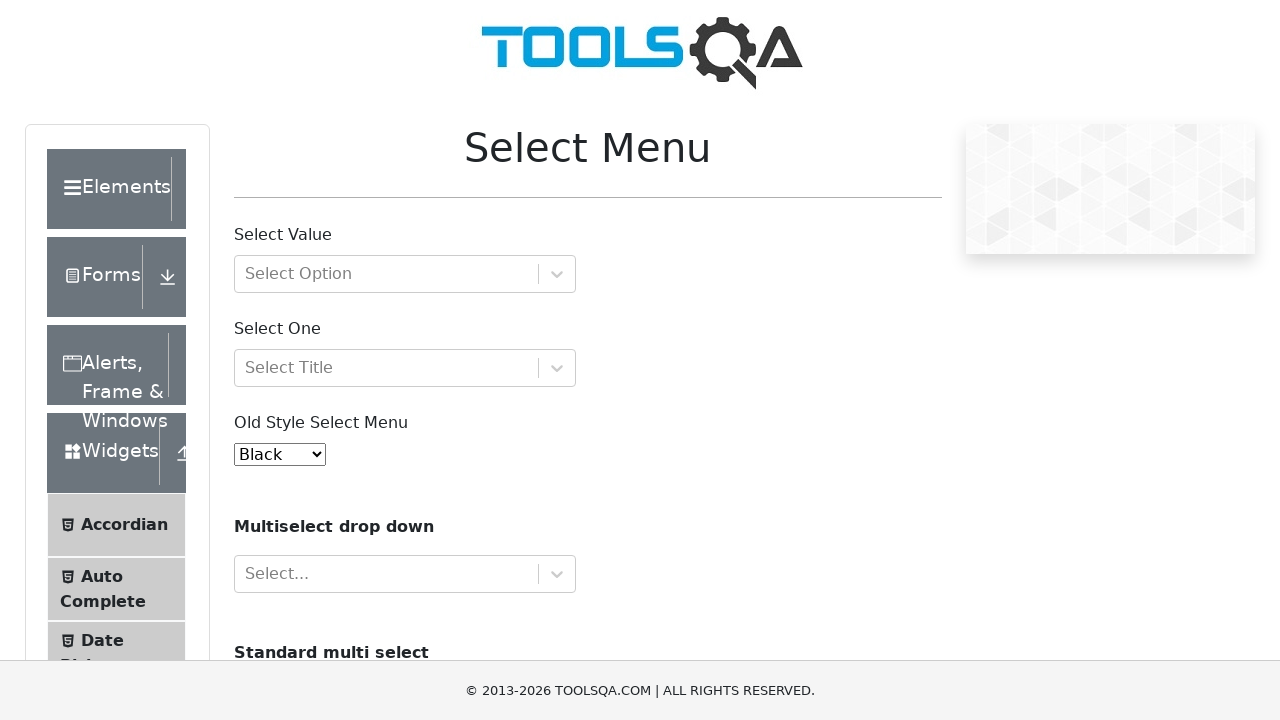

Deselected option at index 1 from multi-select dropdown
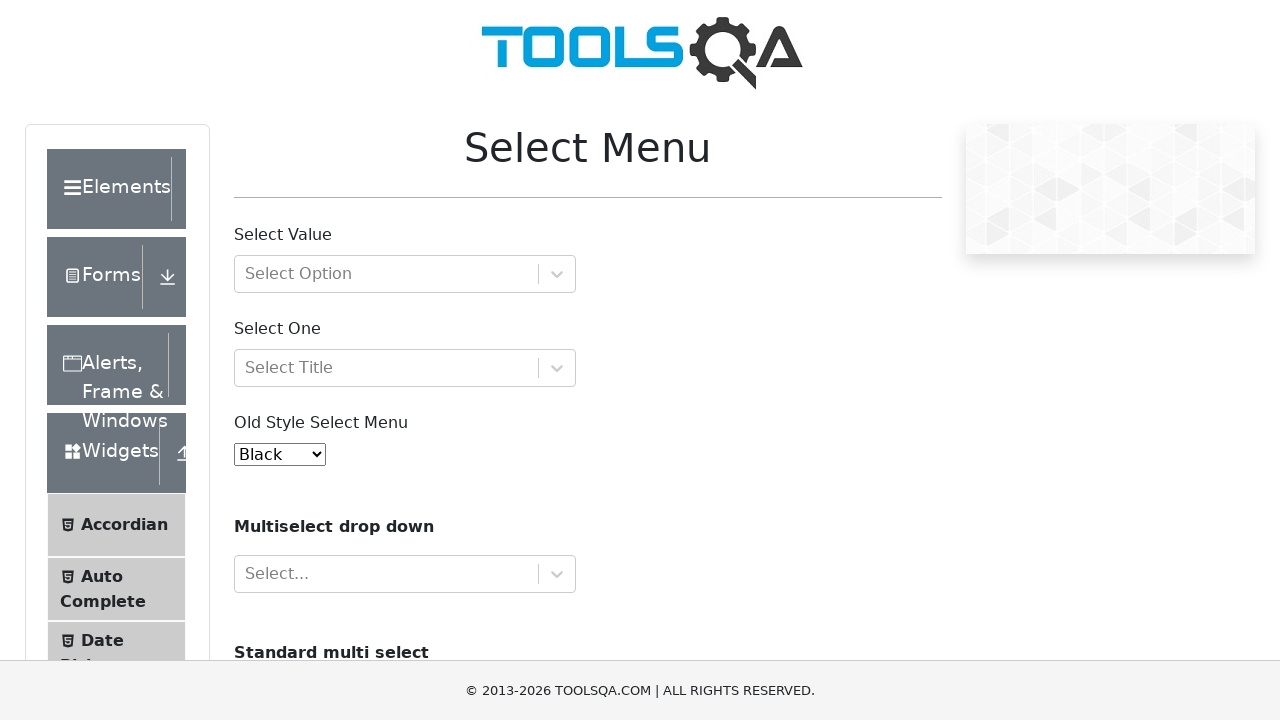

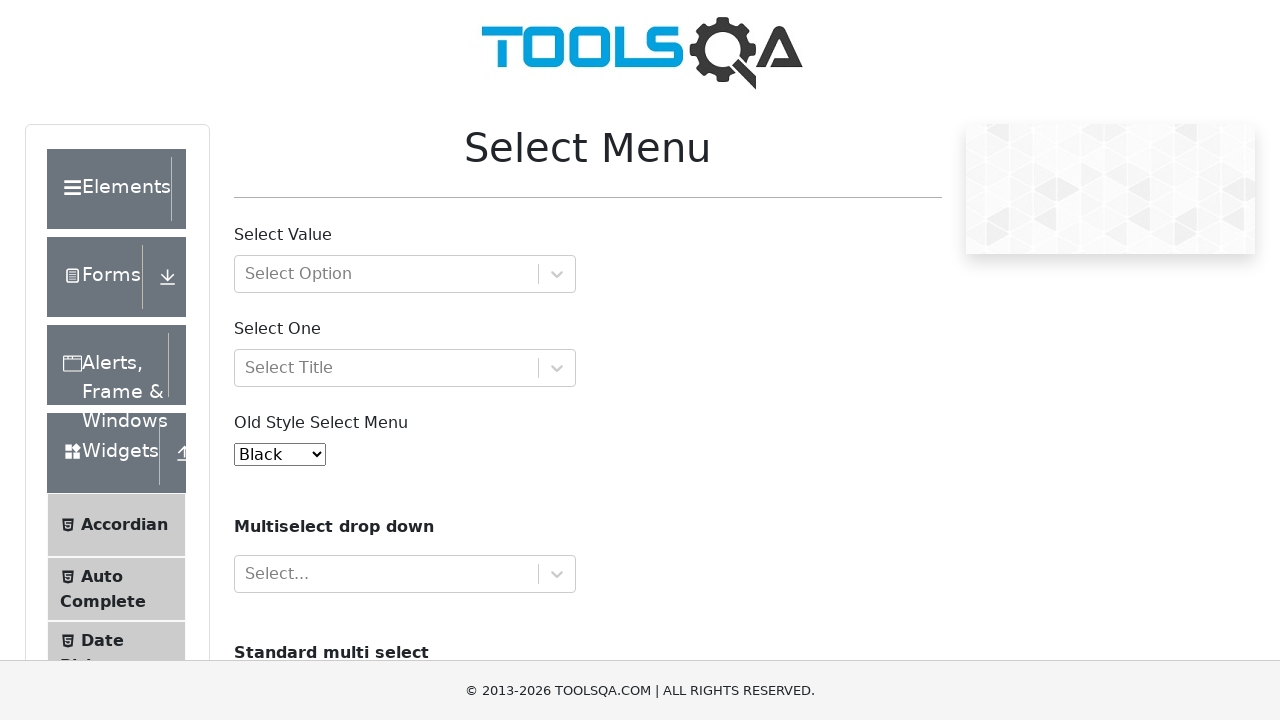